Tests checkbox functionality by clicking on both checkboxes on the page to toggle their states

Starting URL: https://the-internet.herokuapp.com/checkboxes

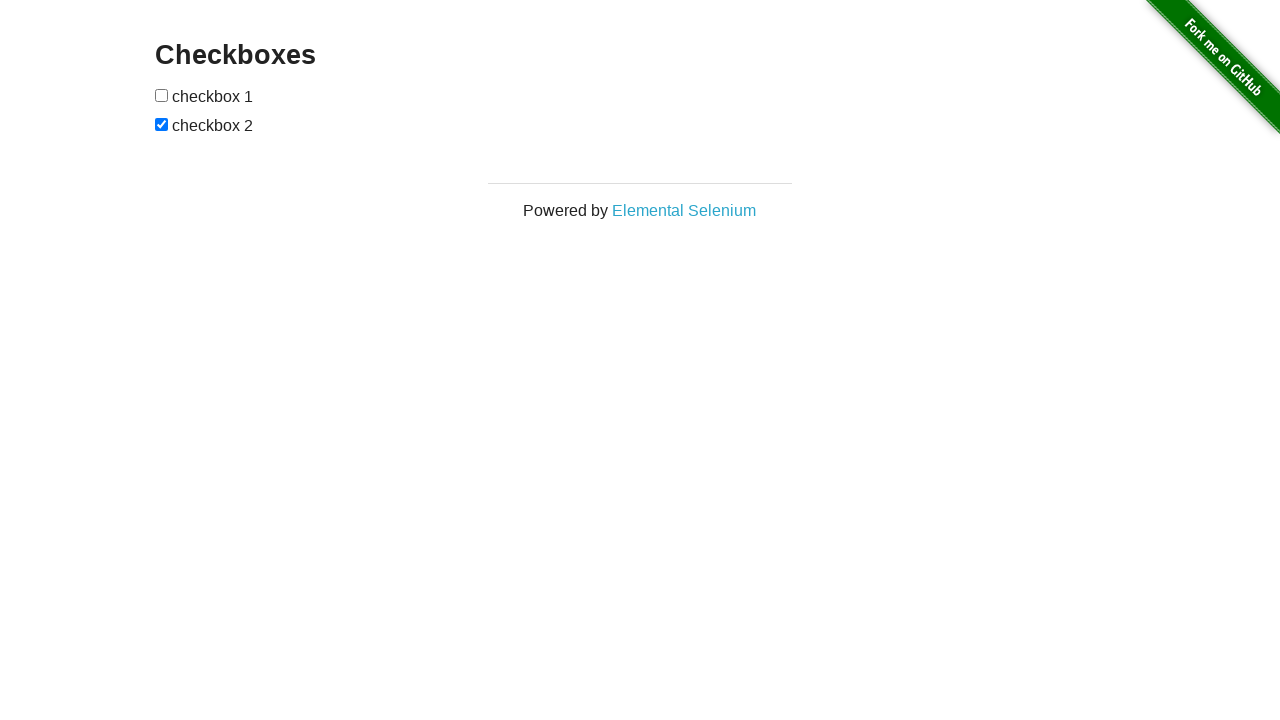

Waited for checkboxes to load on the page
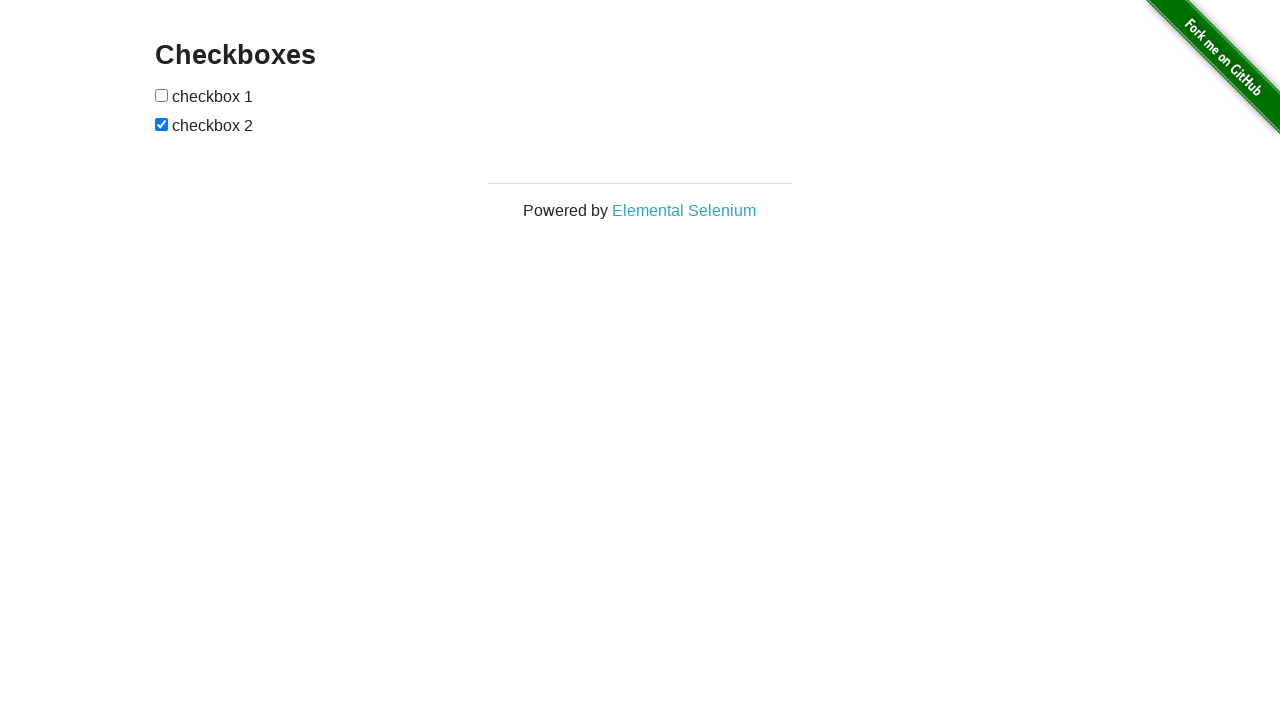

Located all checkboxes on the page
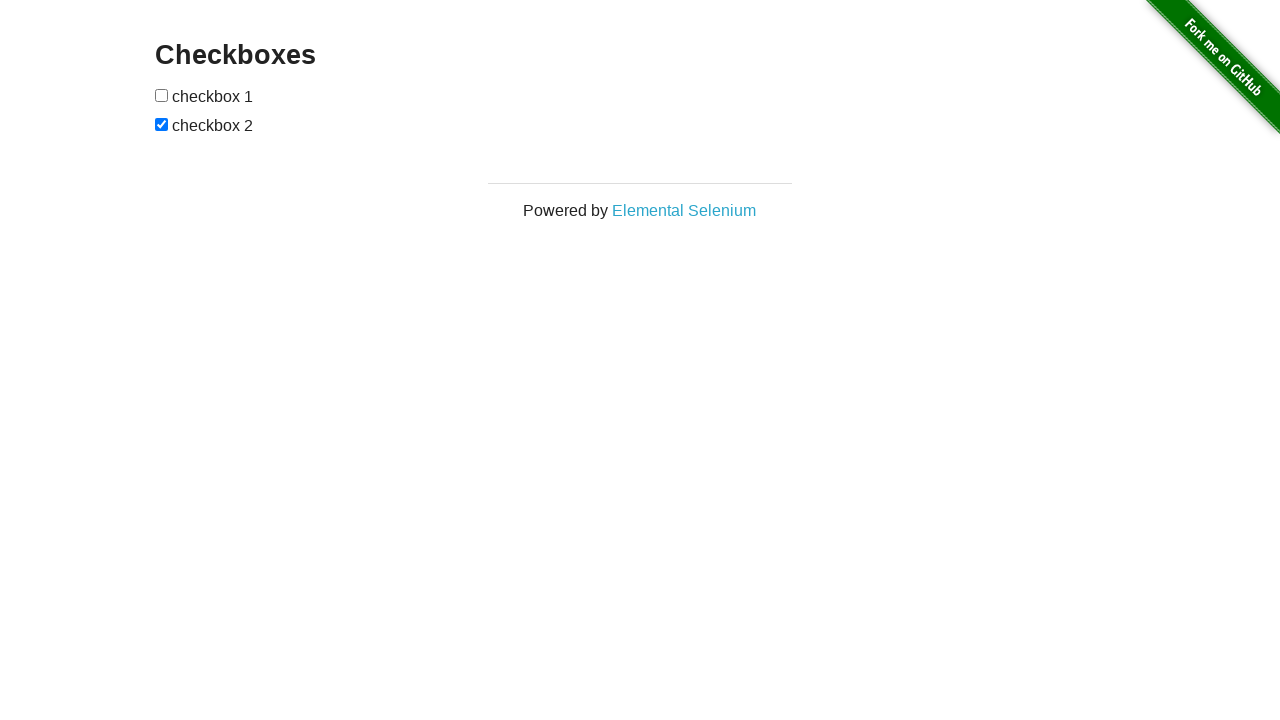

Clicked the first checkbox to toggle its state at (162, 95) on input[type='checkbox'] >> nth=0
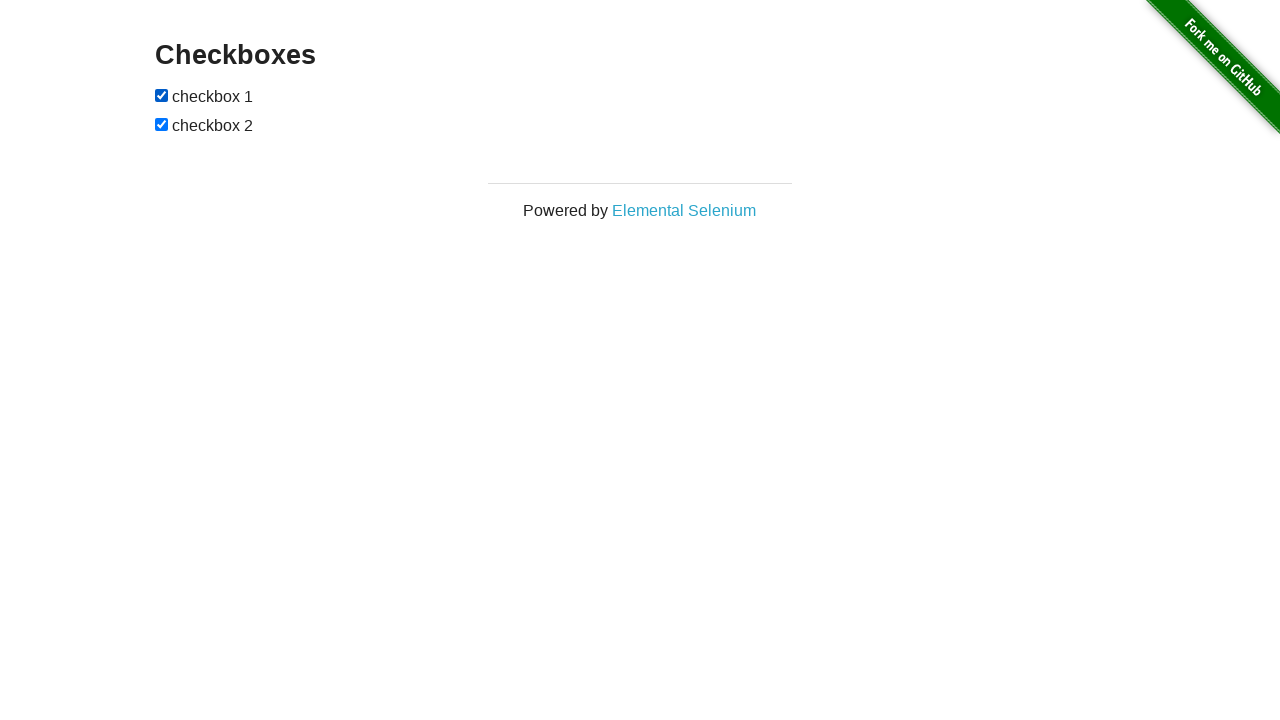

Clicked the second checkbox to toggle its state at (162, 124) on input[type='checkbox'] >> nth=1
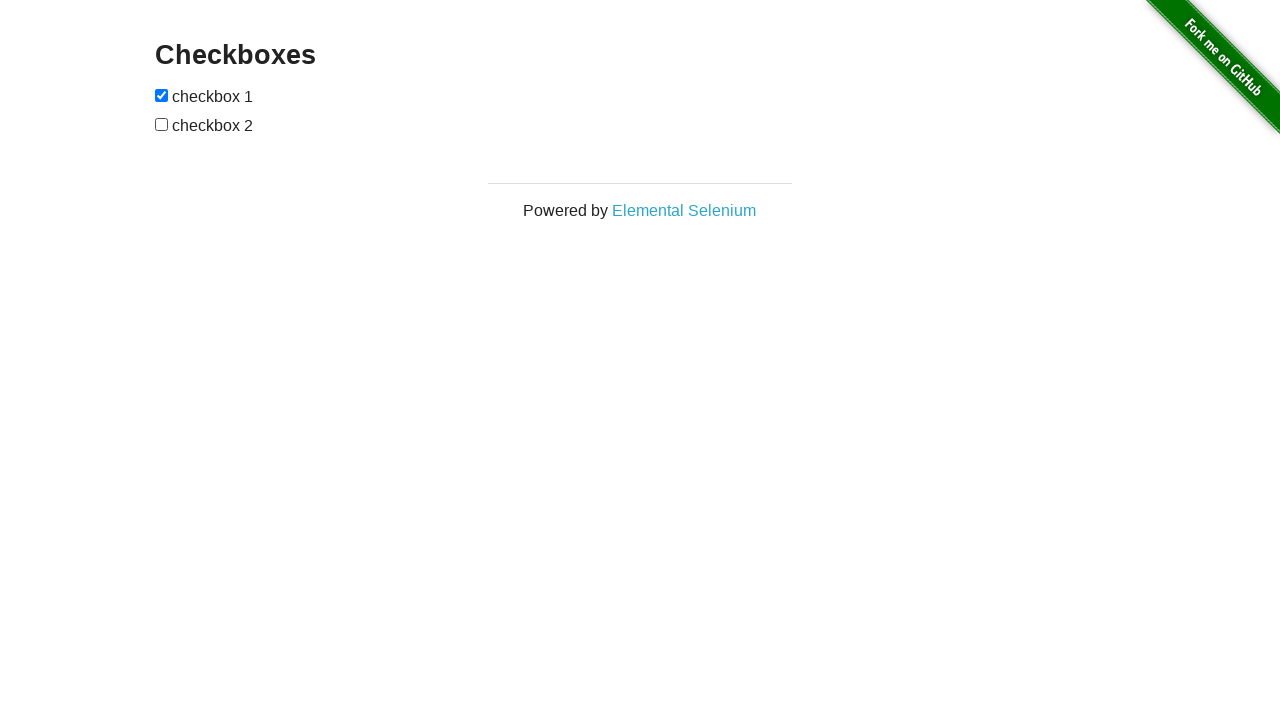

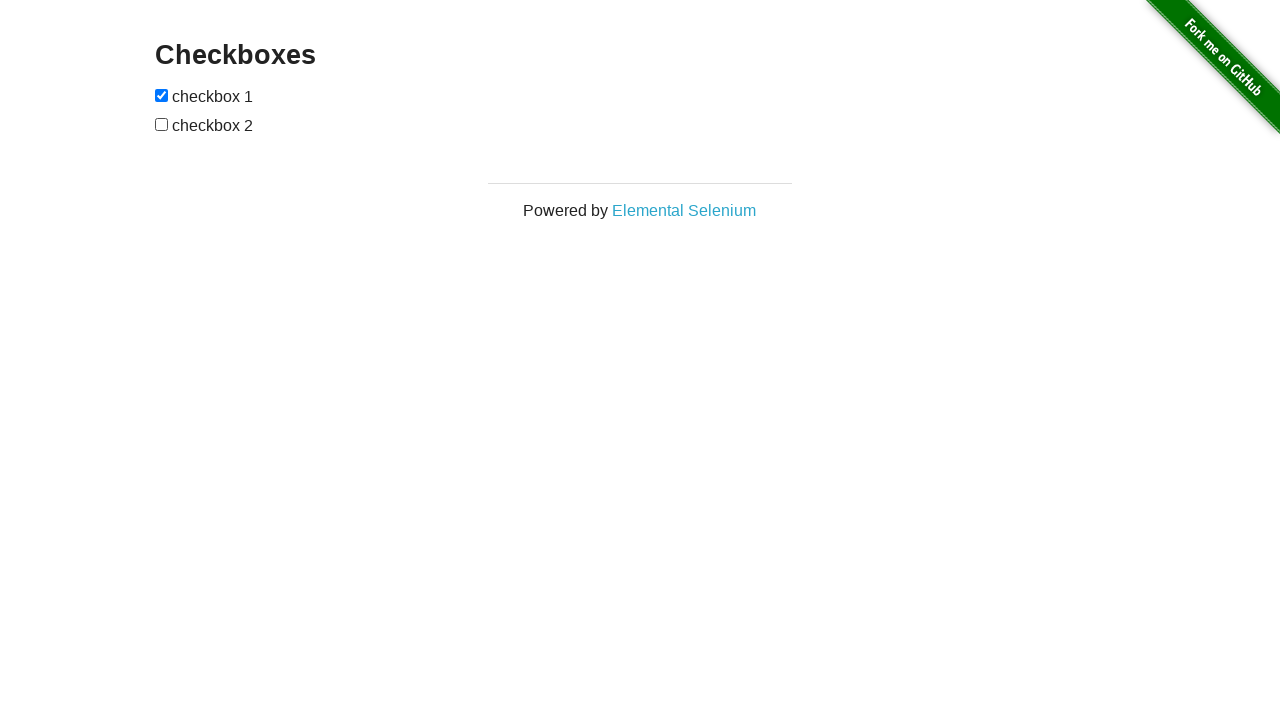